Tests JavaScript alert and confirm dialog handling by entering text in a name field, triggering alert and confirm popups, and accepting/dismissing them respectively.

Starting URL: https://rahulshettyacademy.com/AutomationPractice/

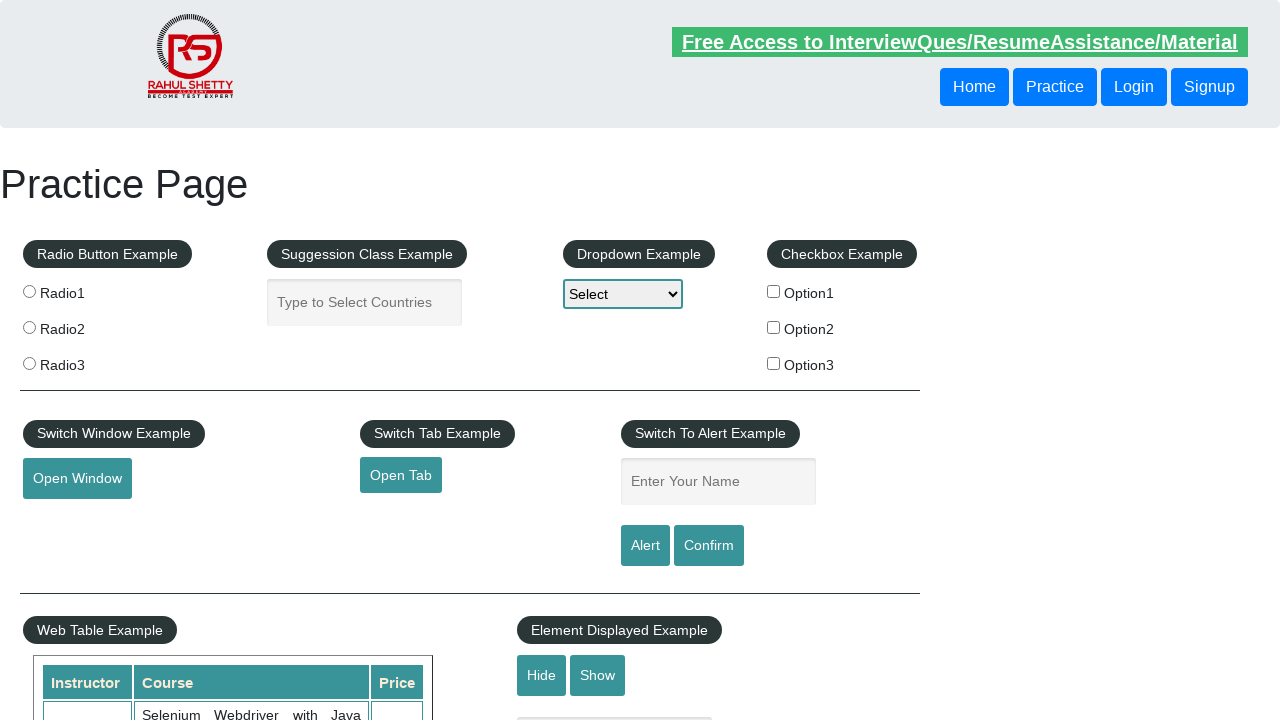

Filled name field with 'Roopa' on #name
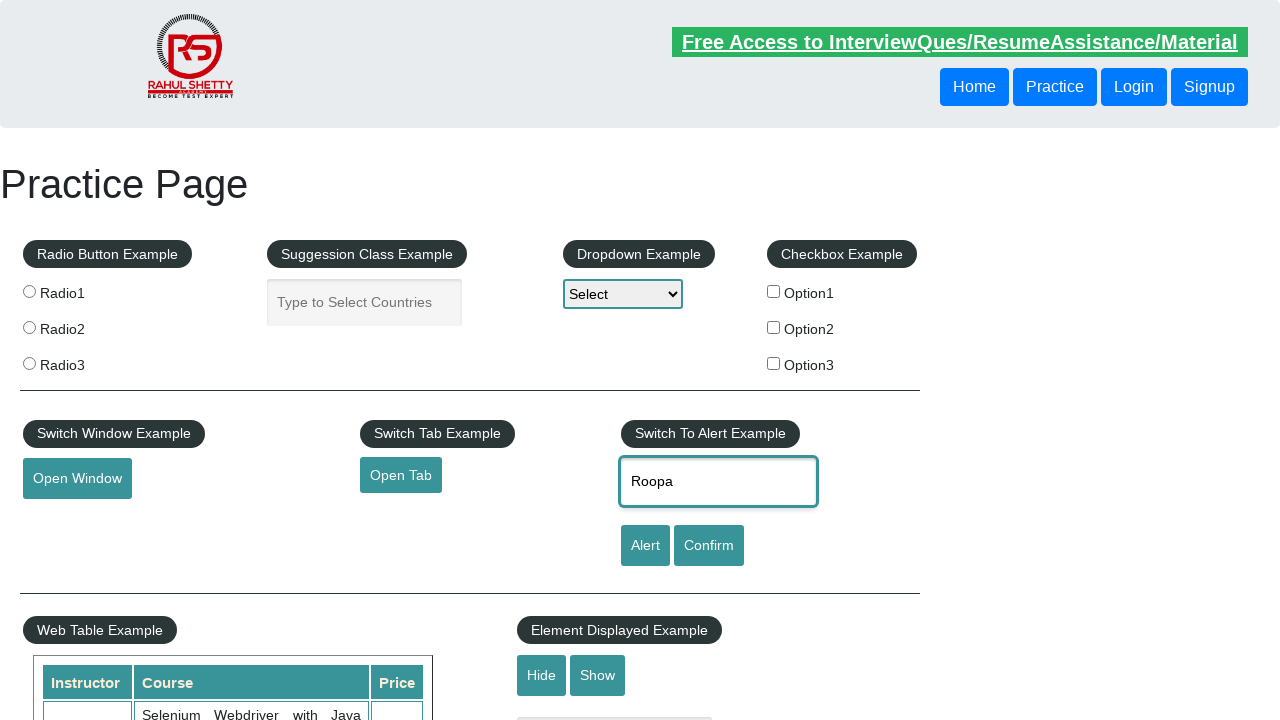

Clicked alert button to trigger JavaScript alert at (645, 546) on #alertbtn
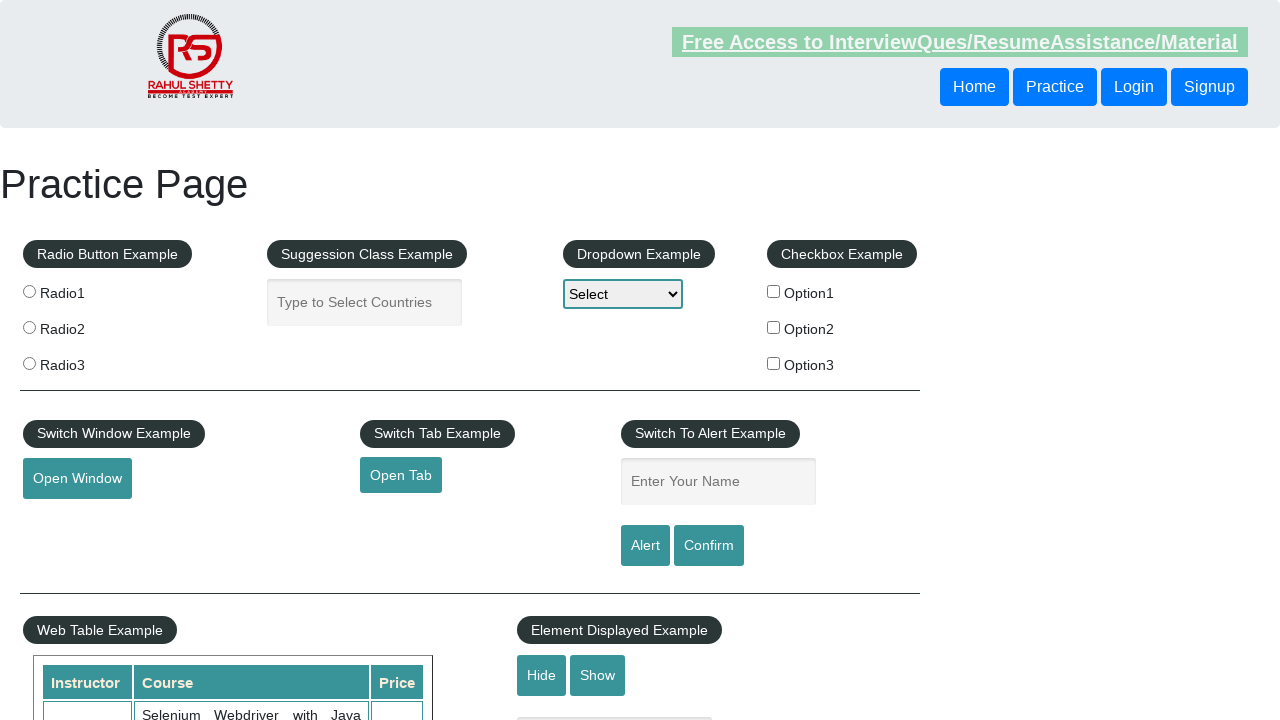

Set up dialog handler to accept alerts
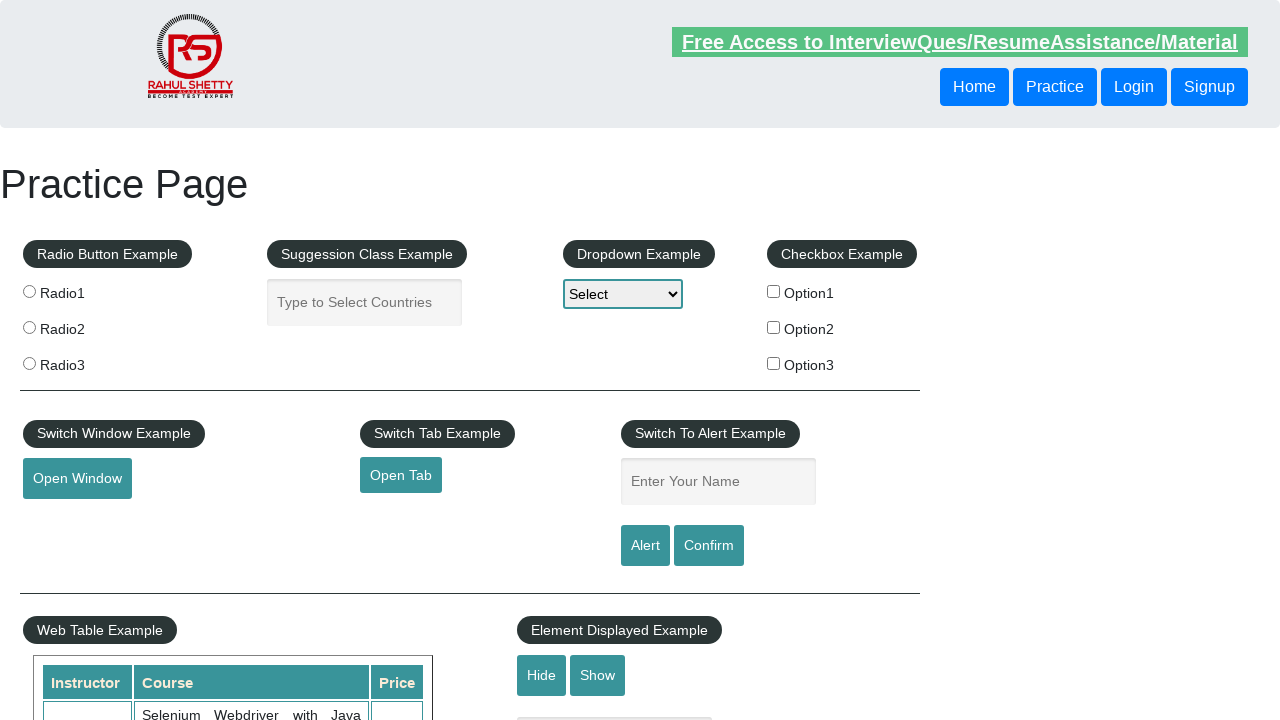

Set up one-time dialog handler to accept the alert
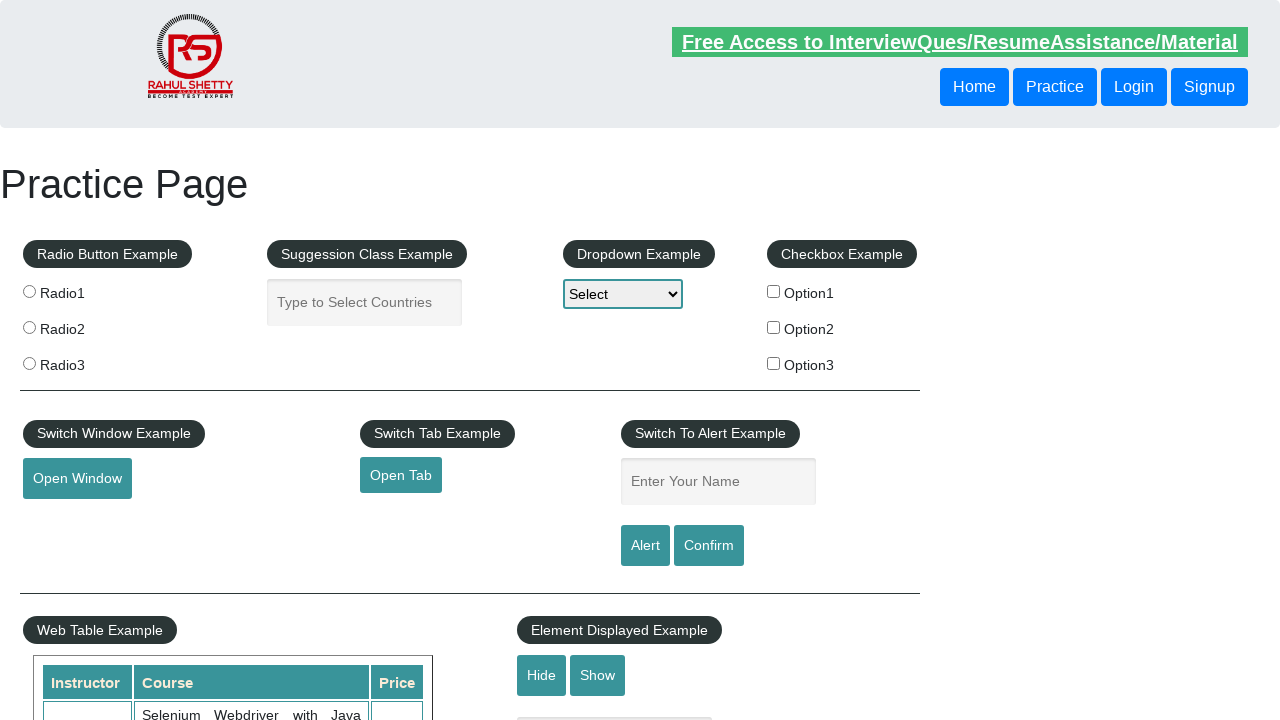

Filled name field with 'Roopa' again before alert on #name
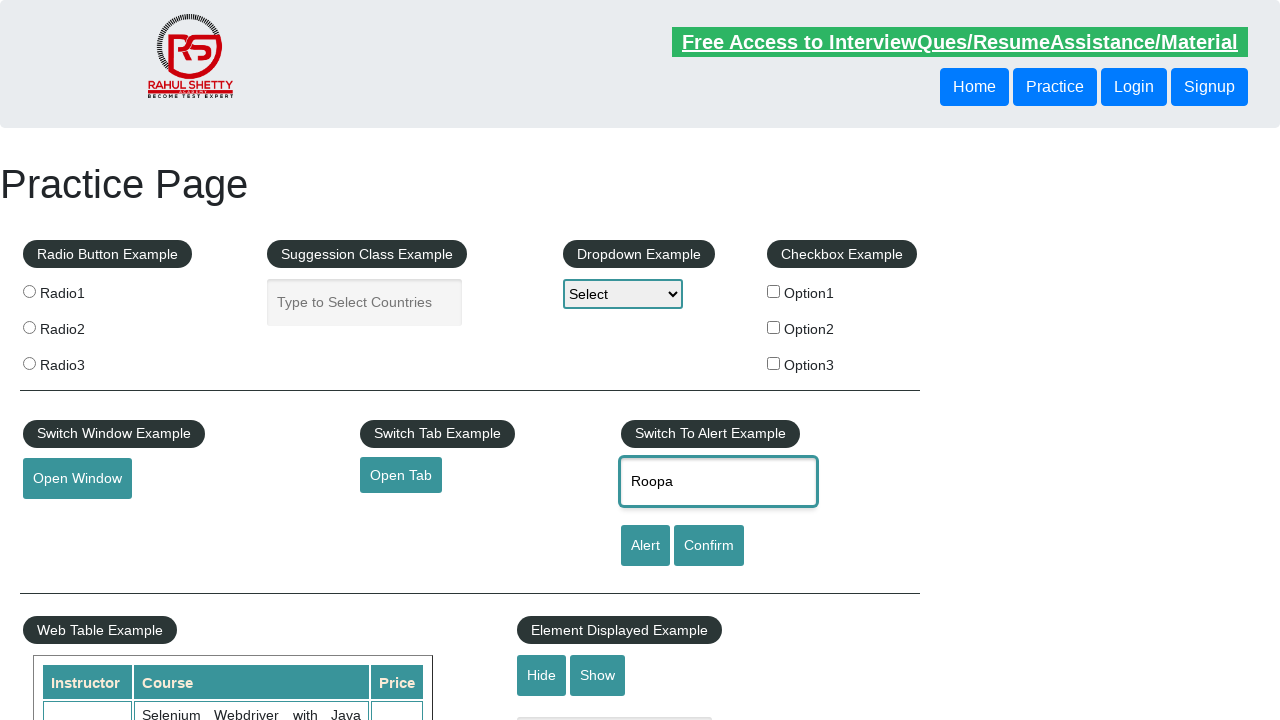

Clicked alert button and accepted the JavaScript alert dialog at (645, 546) on #alertbtn
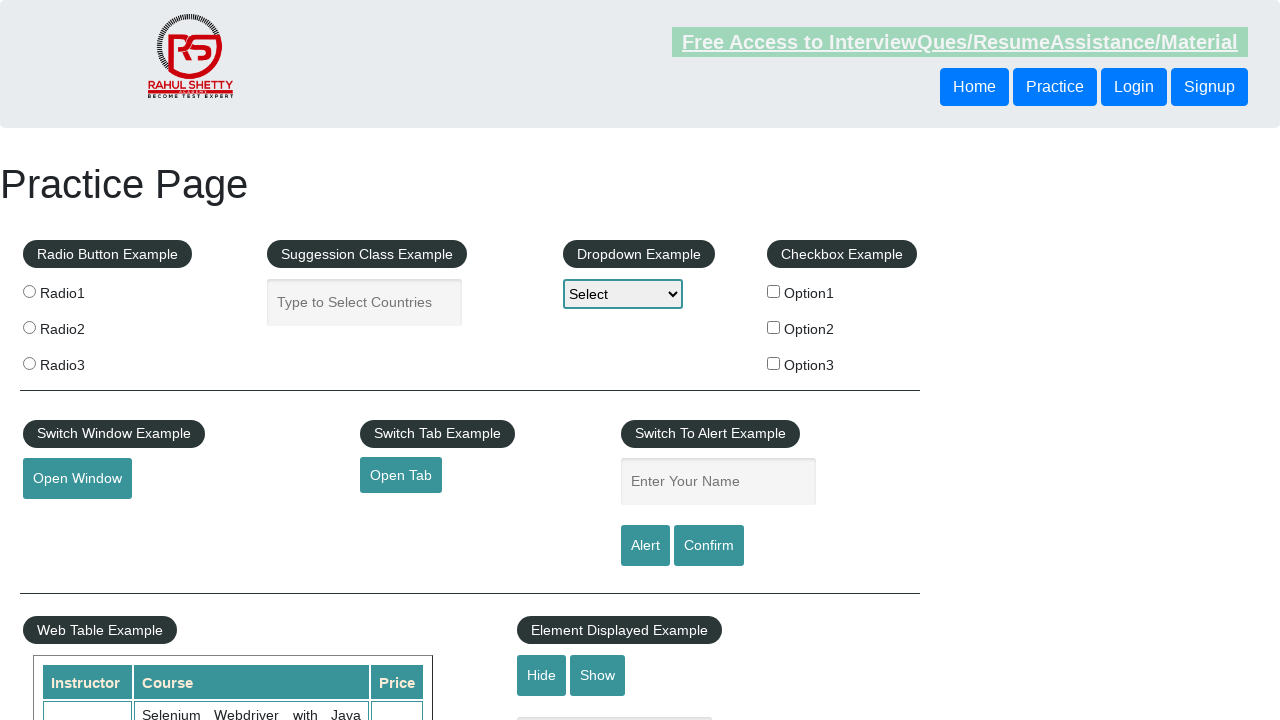

Waited for alert to be processed
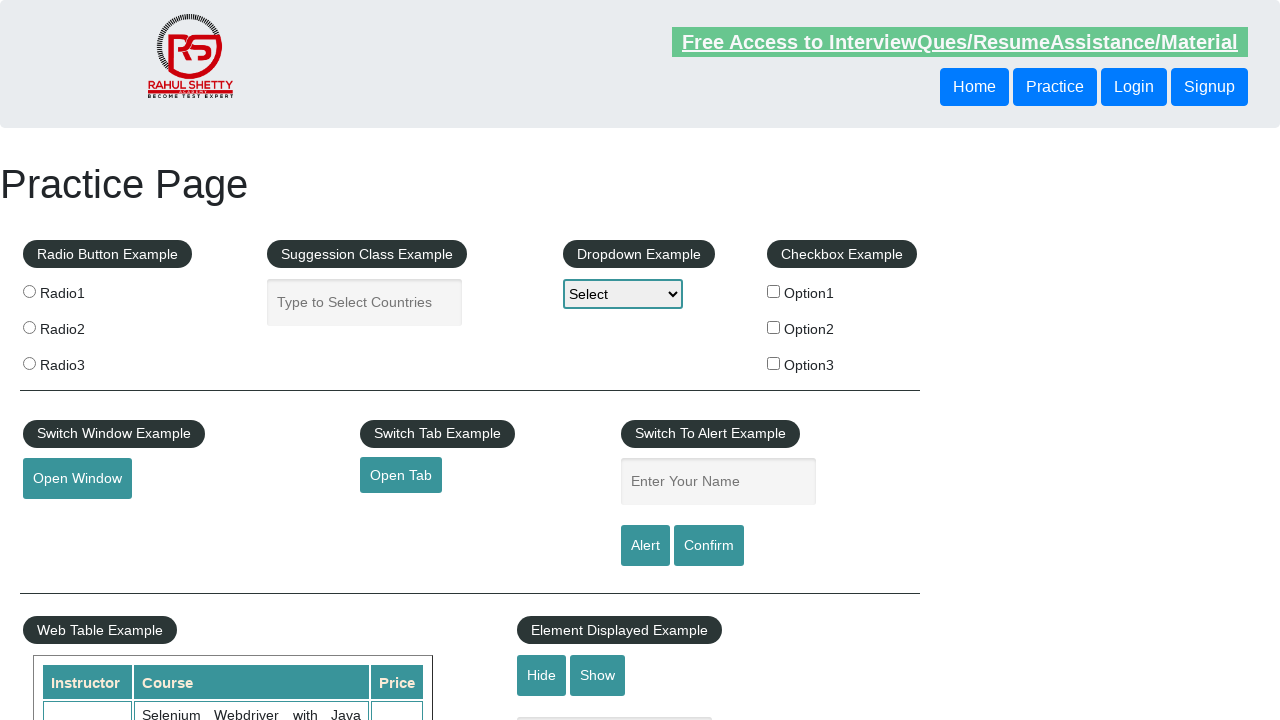

Set up one-time dialog handler to dismiss the confirm dialog
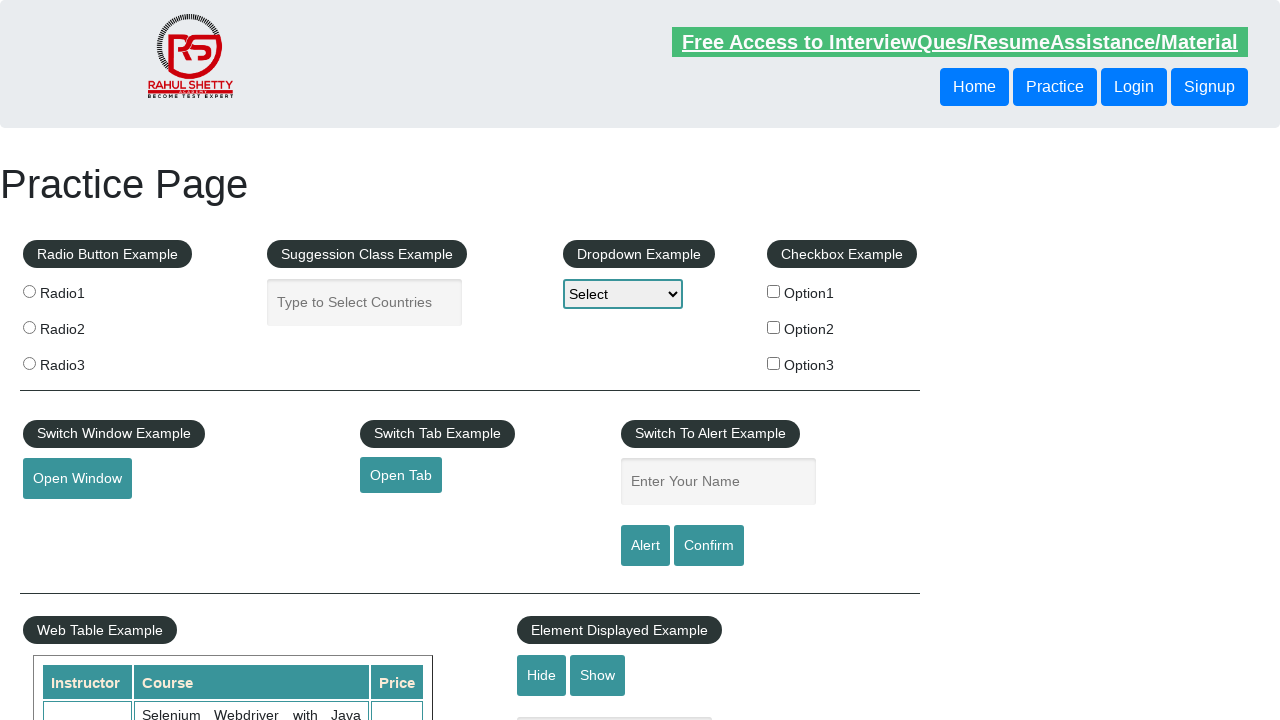

Filled name field with 'Roopa' before confirm dialog on #name
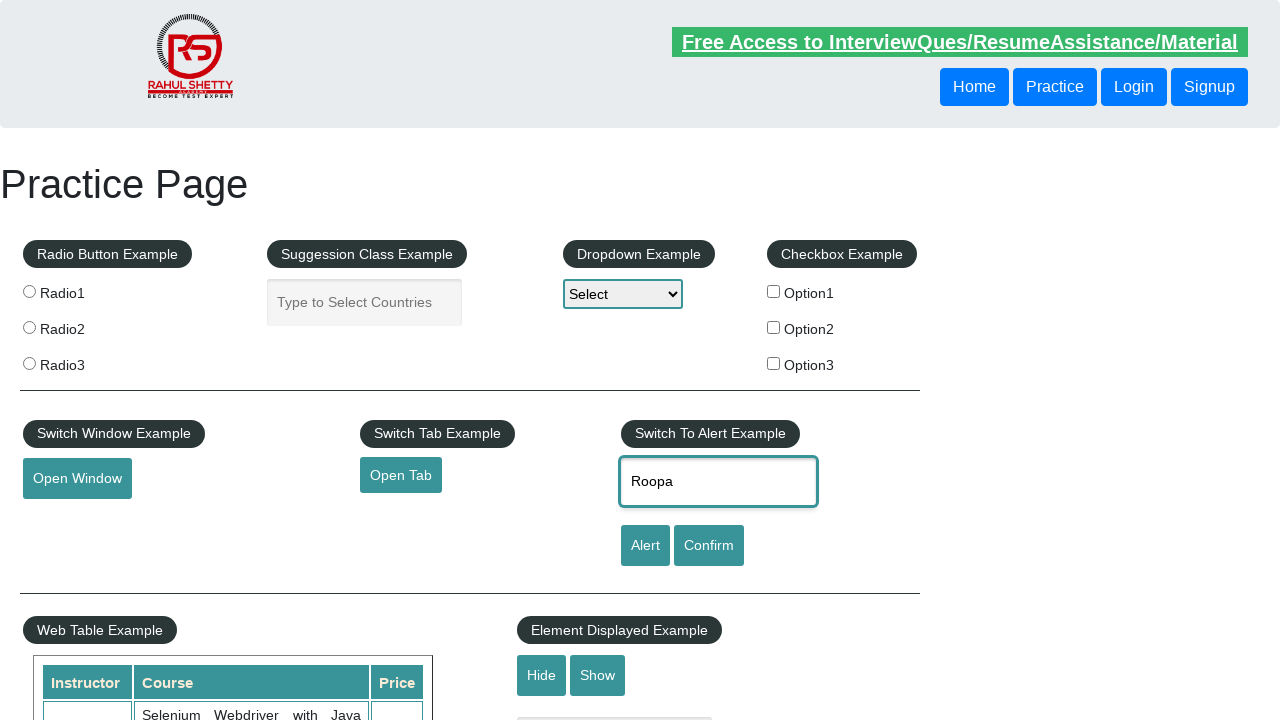

Clicked confirm button and dismissed the JavaScript confirm dialog at (709, 546) on #confirmbtn
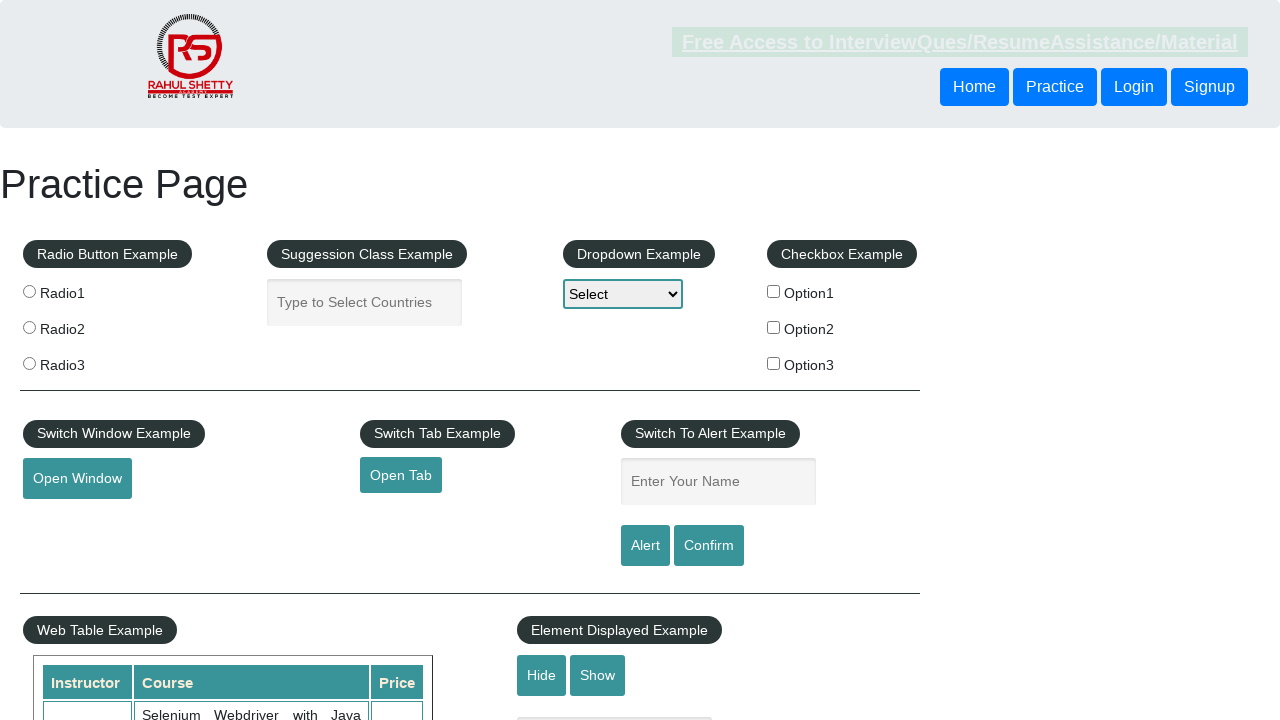

Waited for confirm dialog to be processed
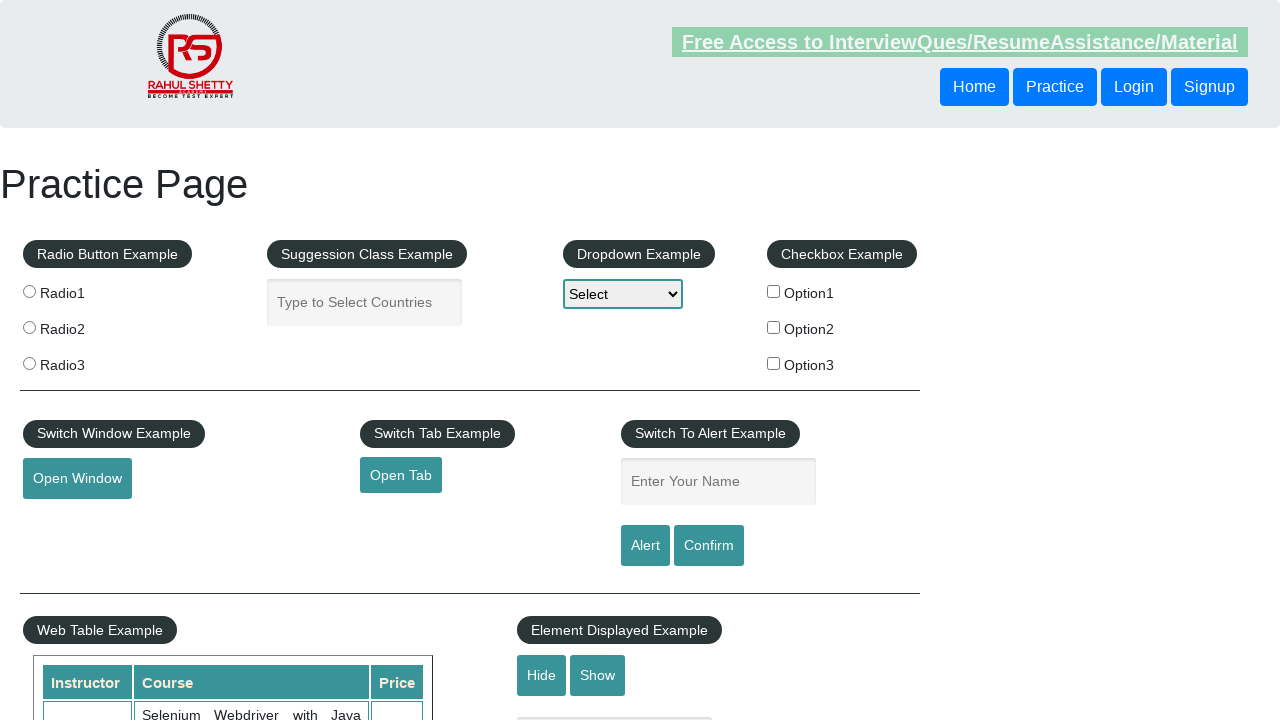

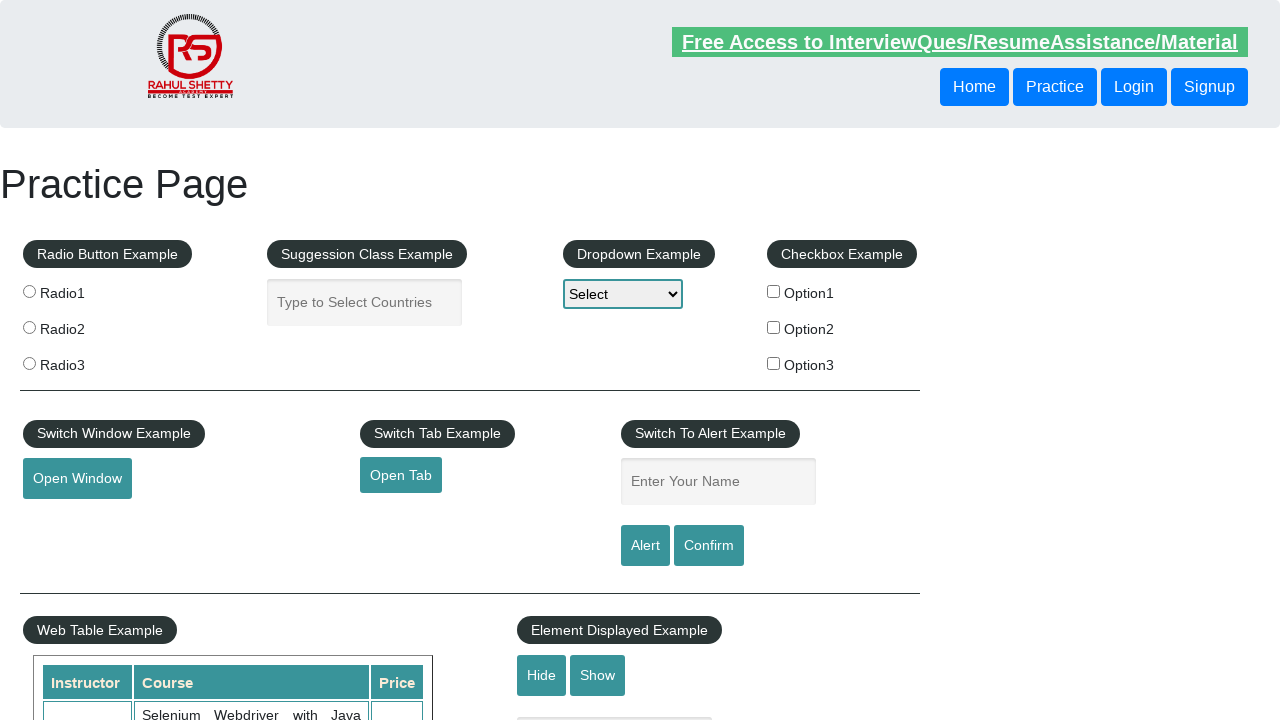